Tests filling an input and then blurring it to trigger validation styling

Starting URL: https://example.cypress.io/commands/actions

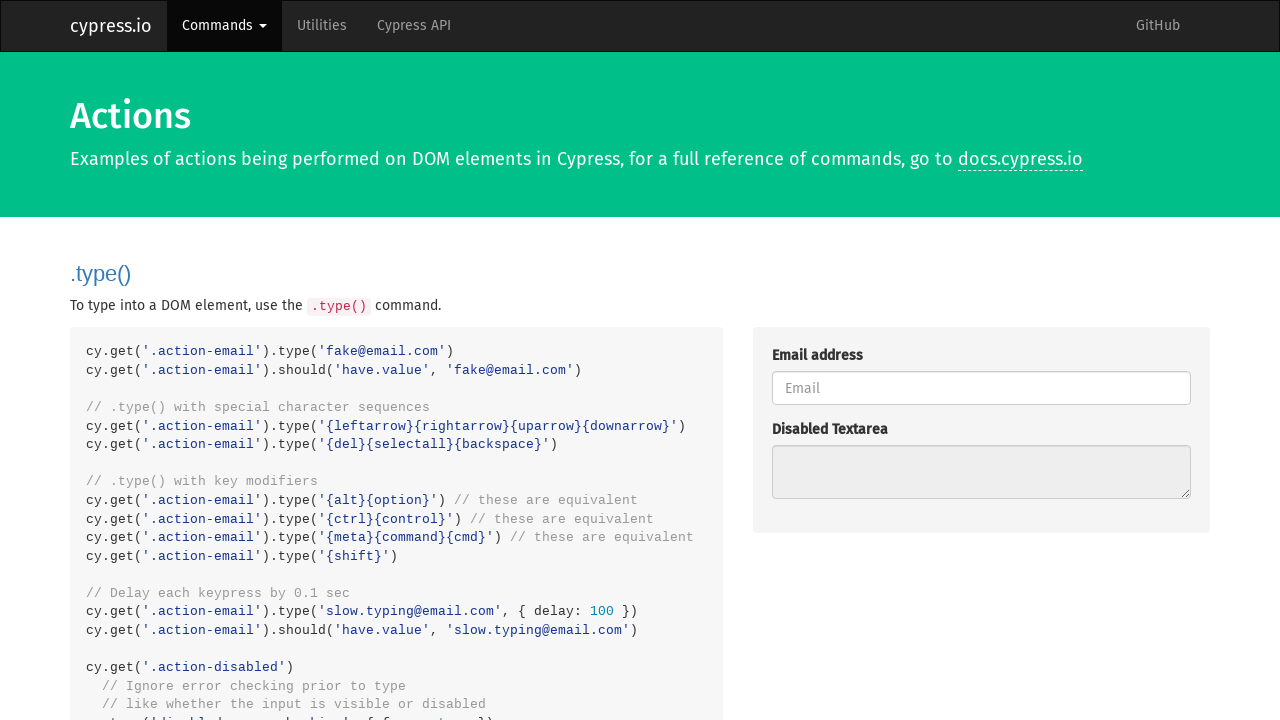

Filled input field with 'About to blur' on .action-blur
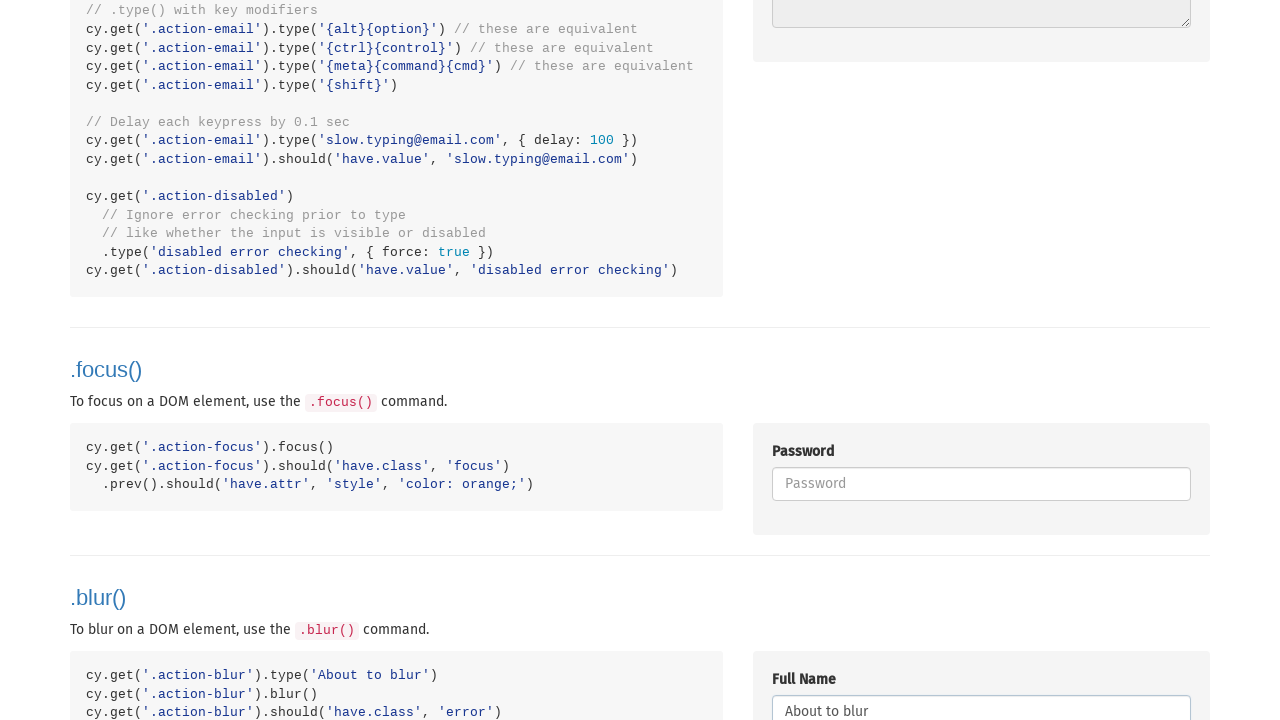

Blurred the input element to trigger validation
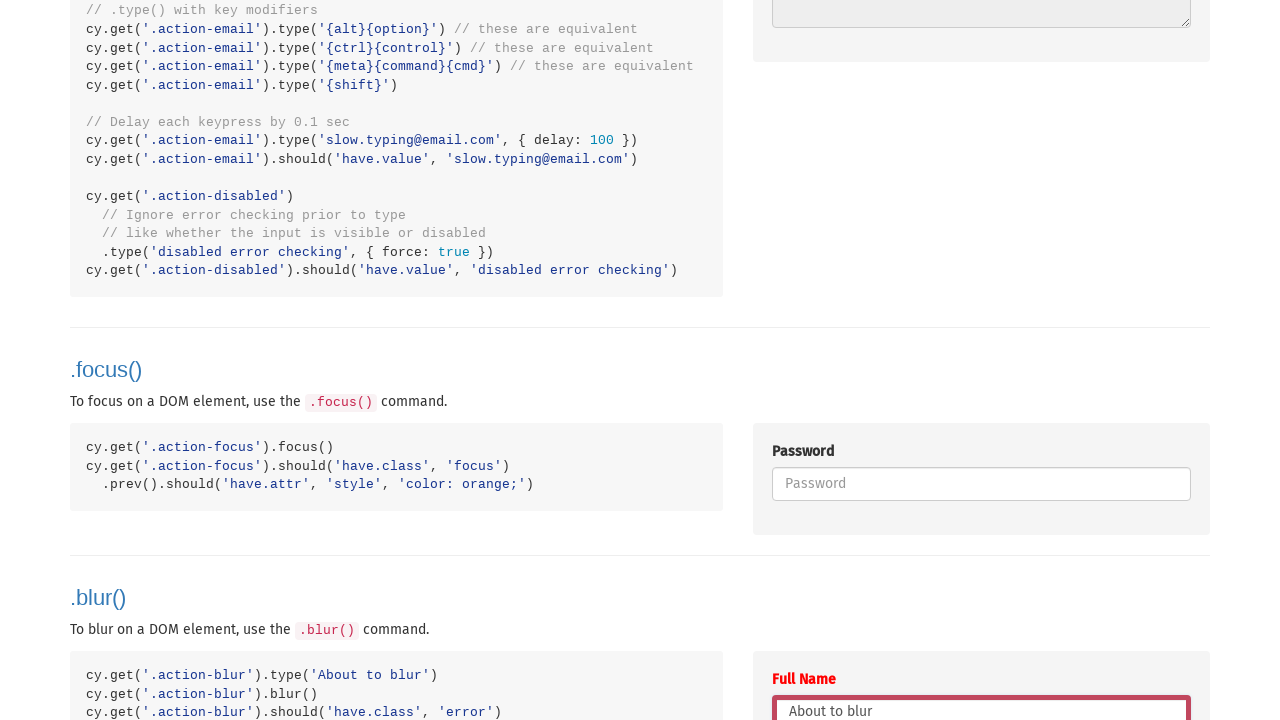

Confirmed error styling class was applied after blur
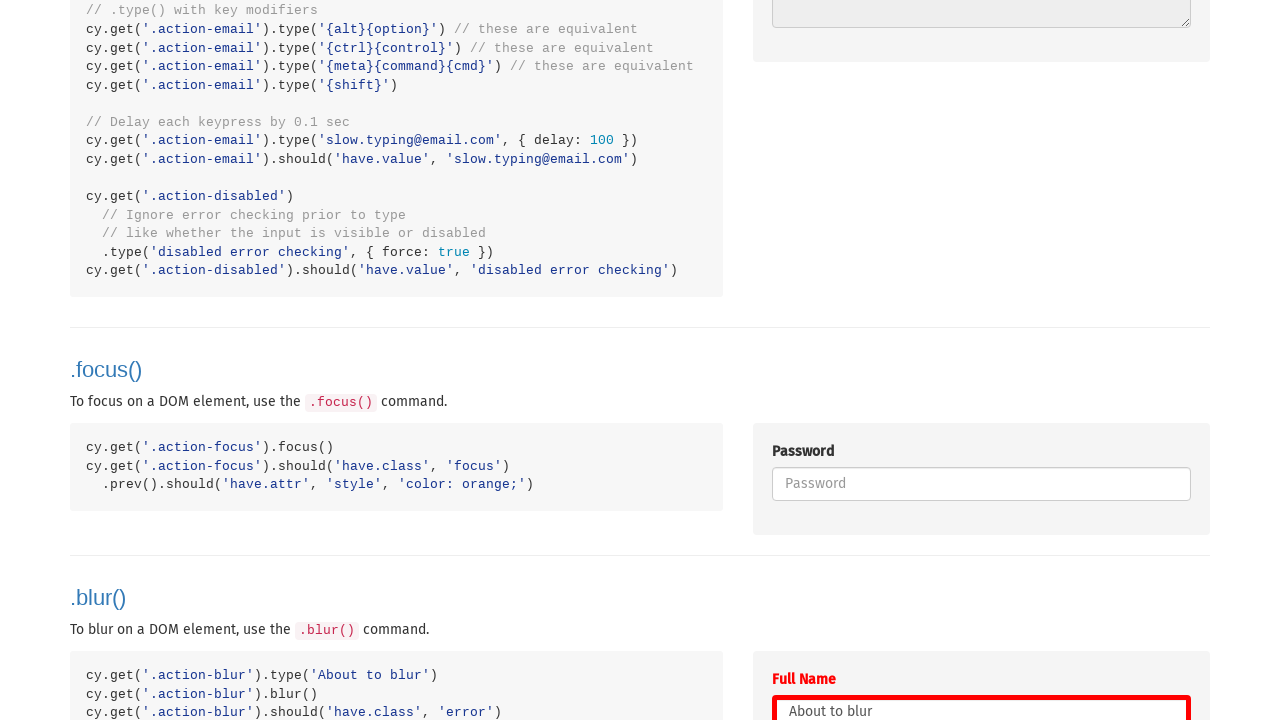

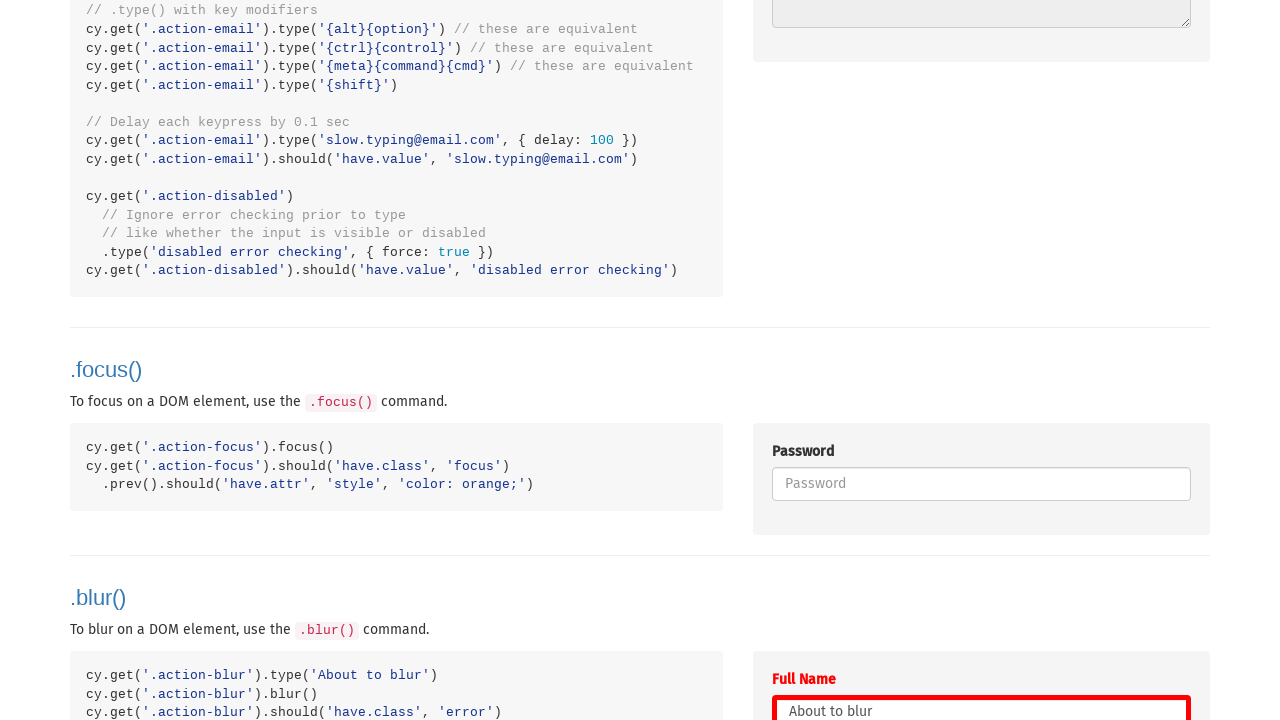